Tests a deposit calculator by selecting USD currency, entering term duration and amount, then calculating the deposit return

Starting URL: https://www.ziraatbank.com.tr/tr/hesaplama-araclari/mevduat-getirisi-hesaplama

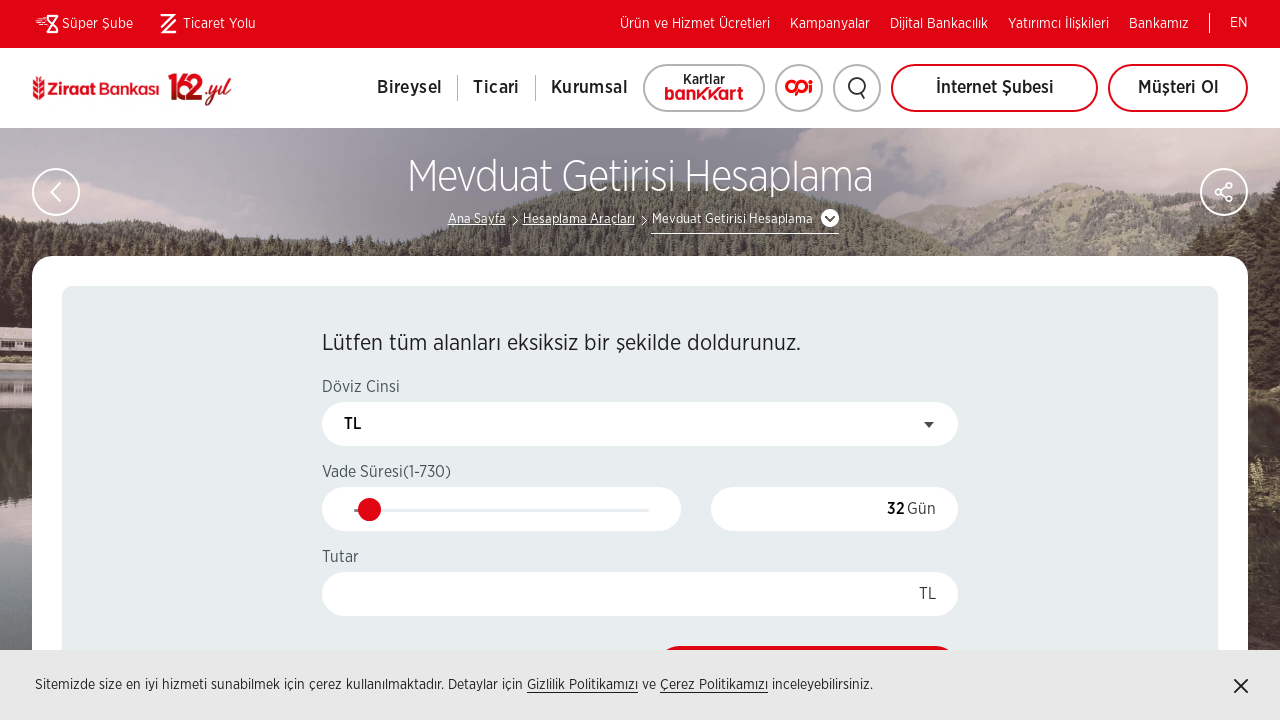

Scrolled down 200px to make deposit calculator elements visible
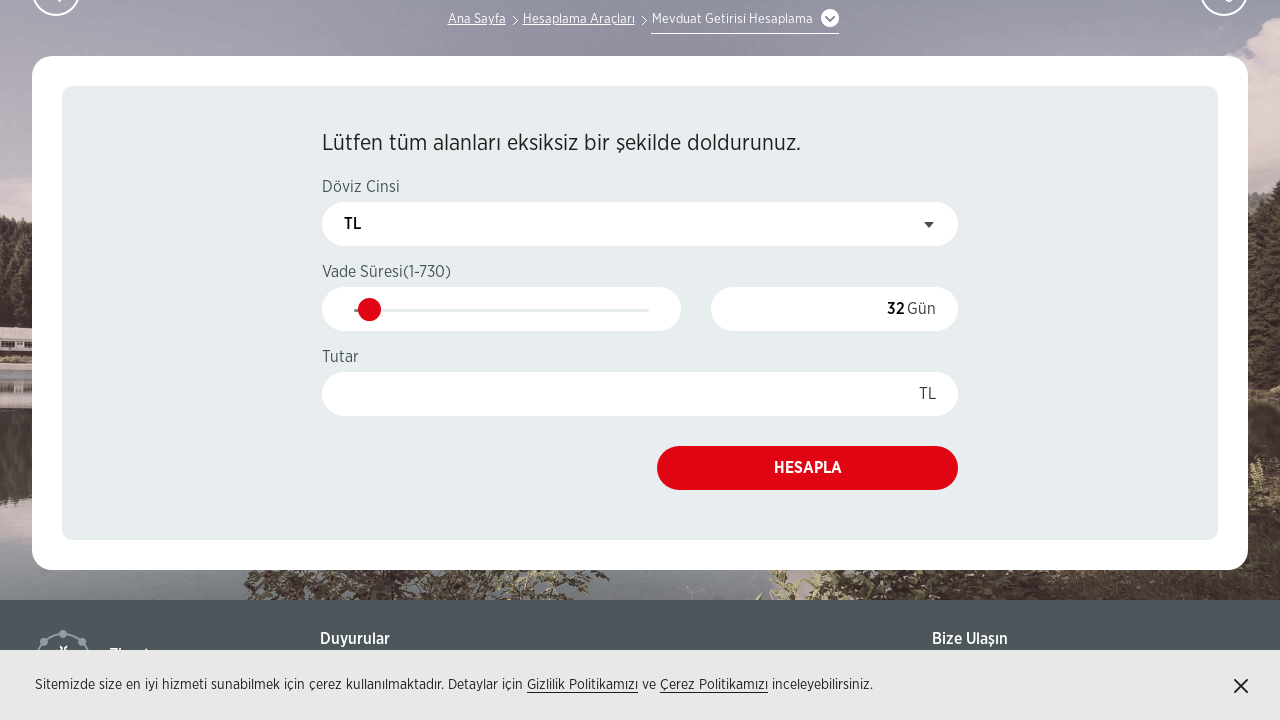

Clicked on currency dropdown to open it at (640, 224) on xpath=//div[@class='select-box']
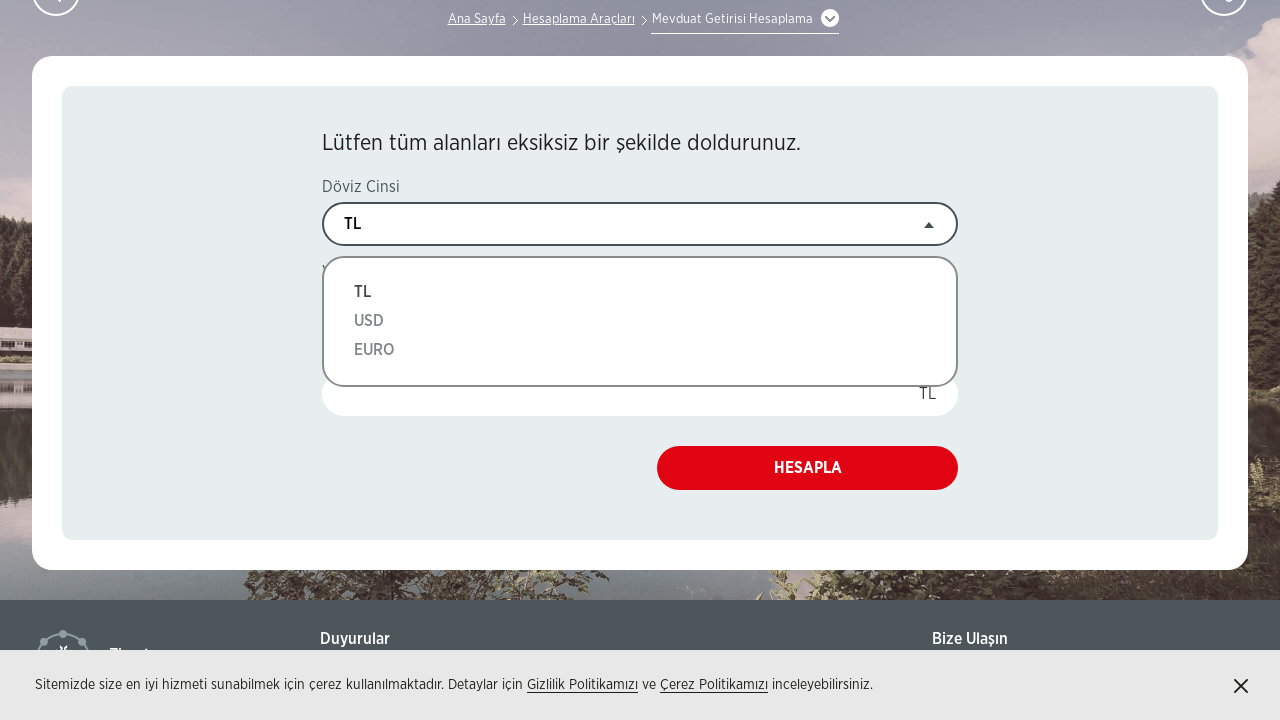

Selected USD currency from dropdown on //div[@class='select-box']//select
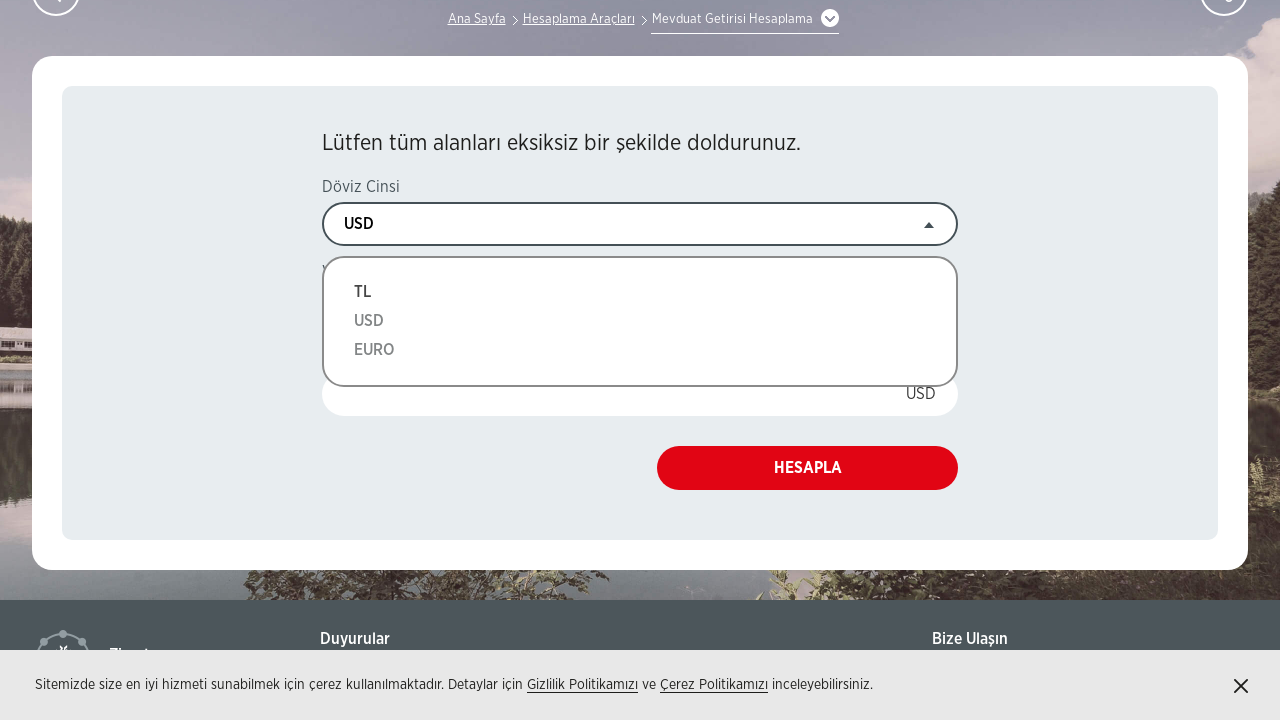

Clicked dropdown again to close it at (640, 224) on xpath=//div[@class='select-box']
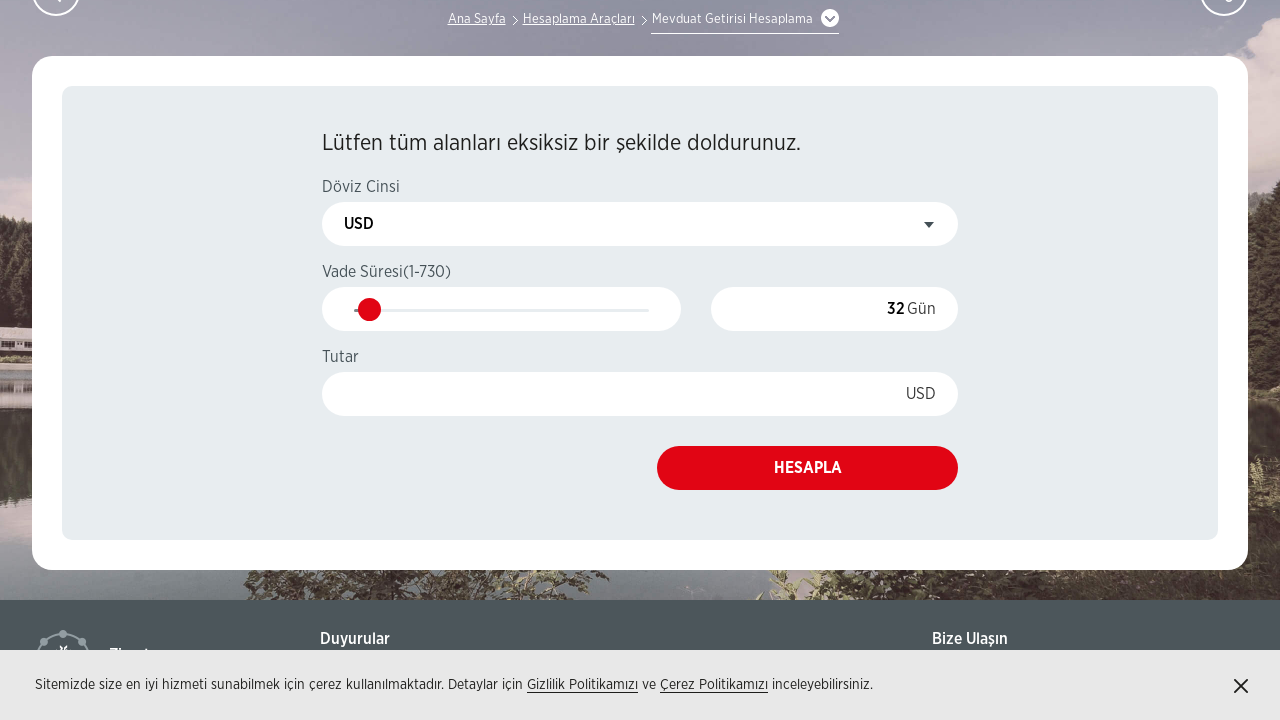

Entered 46 days as deposit term duration on input[name='deposit-calc-vade']
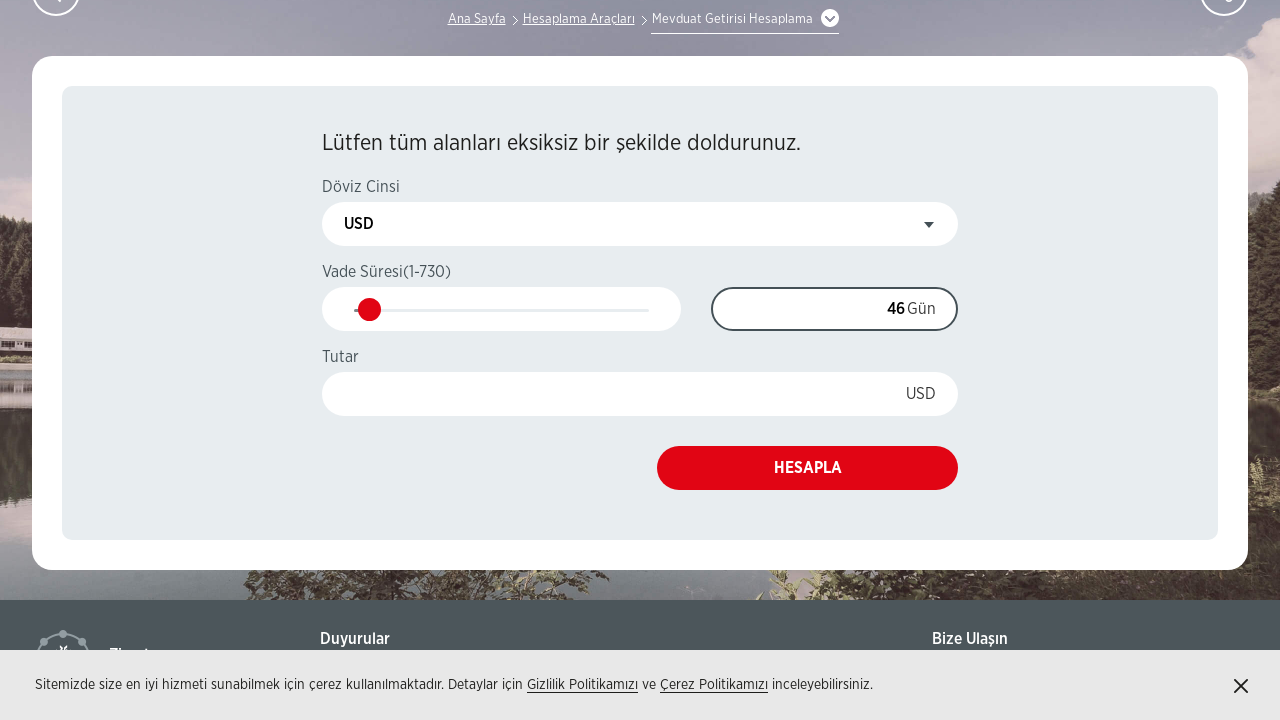

Entered 80000 as deposit amount on input[name='tutar']
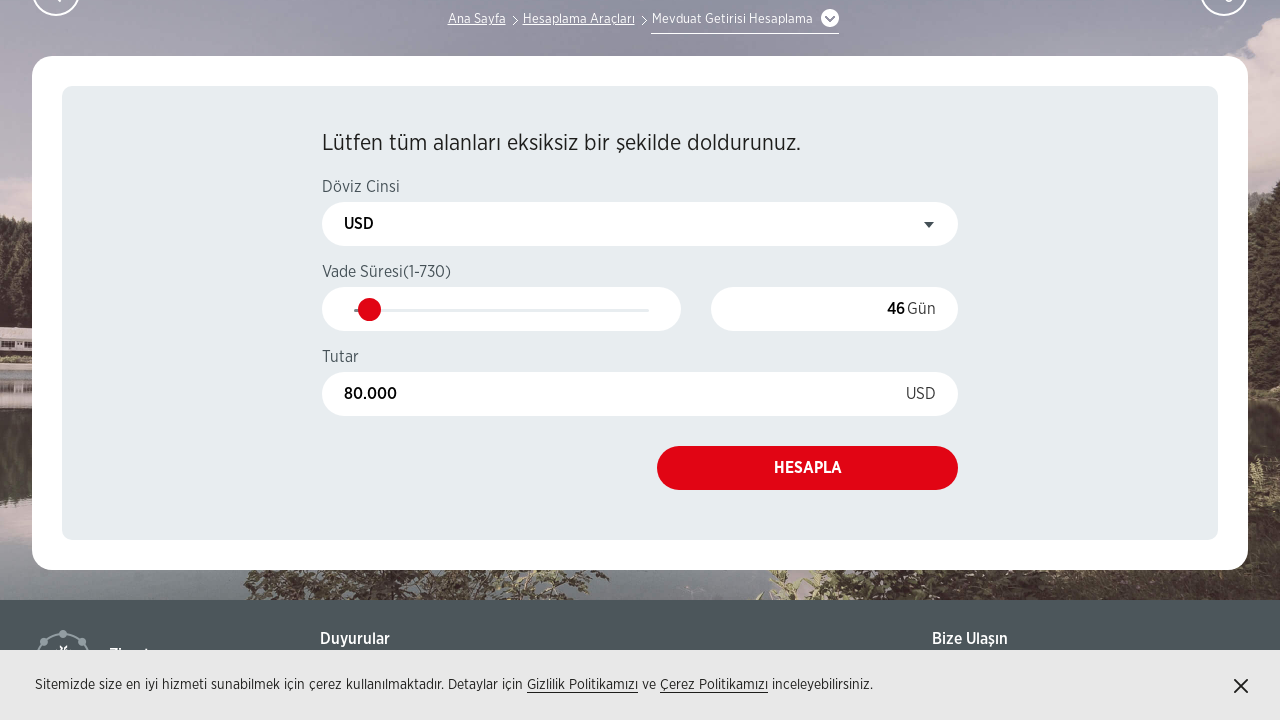

Scrolled down 200px to make calculate button visible
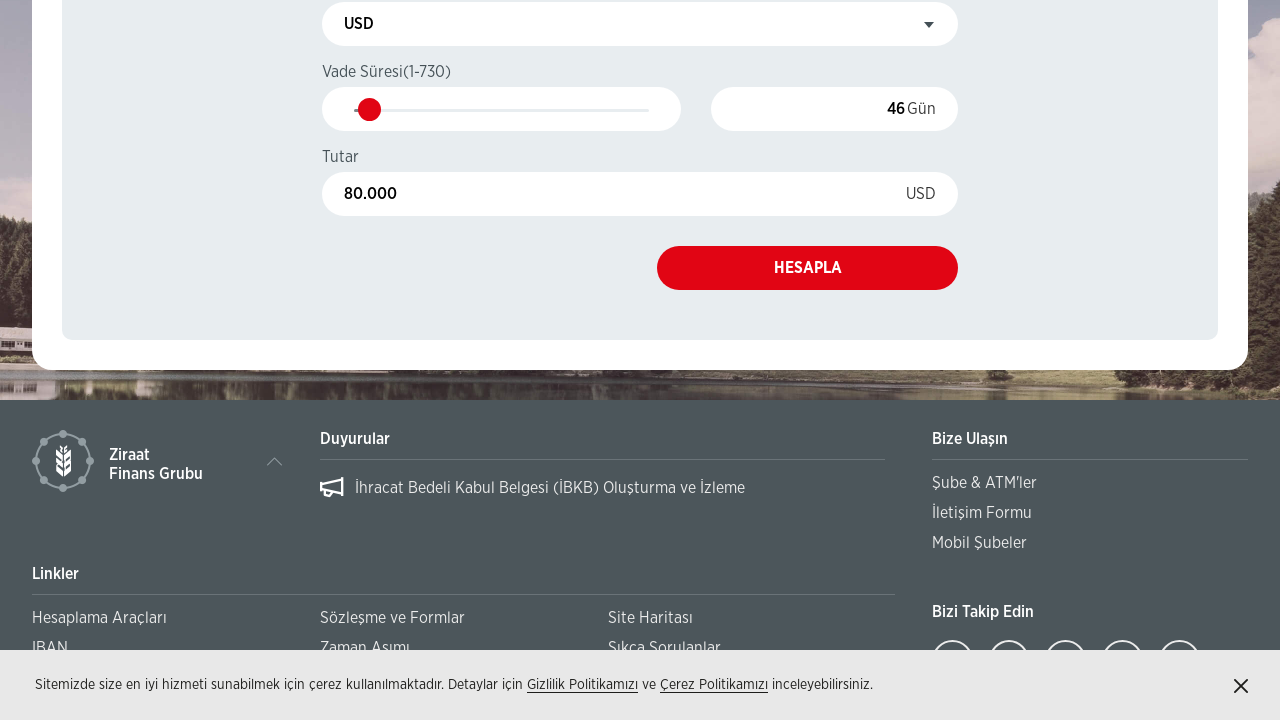

Clicked calculate button to compute deposit return at (808, 268) on a.btn.btn-red.btn-save
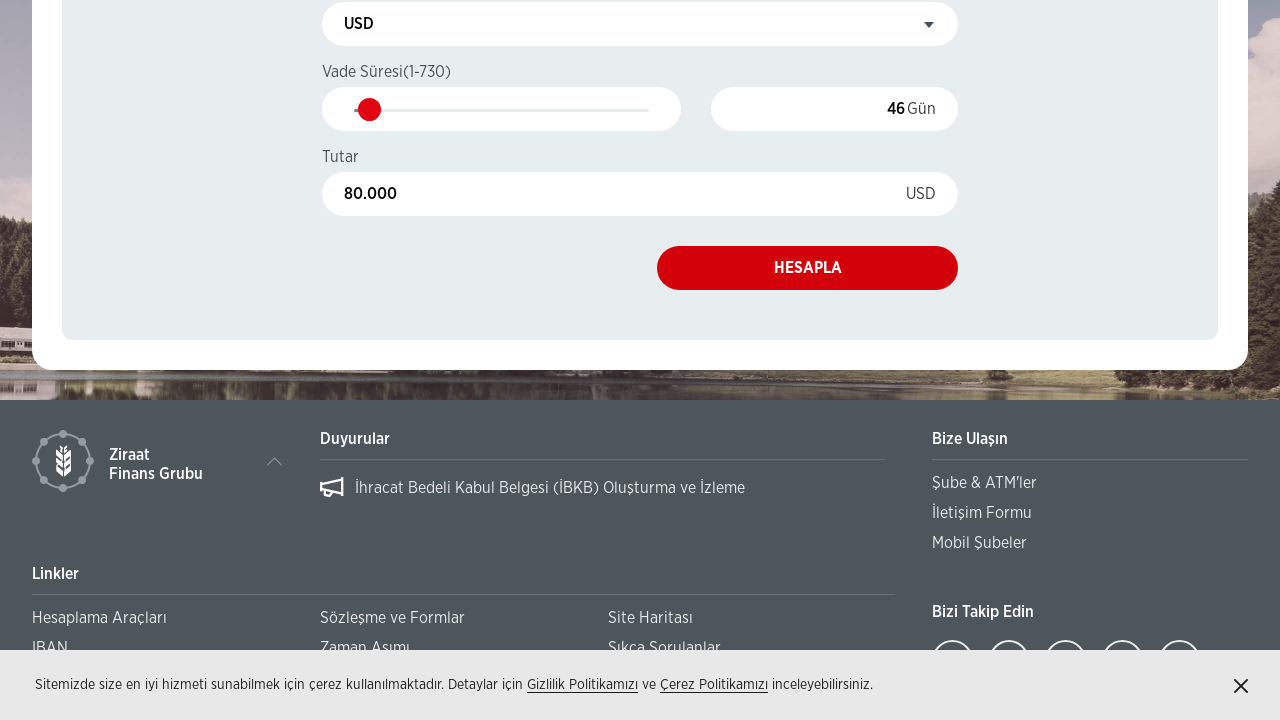

Waited 2 seconds for deposit calculation results to load
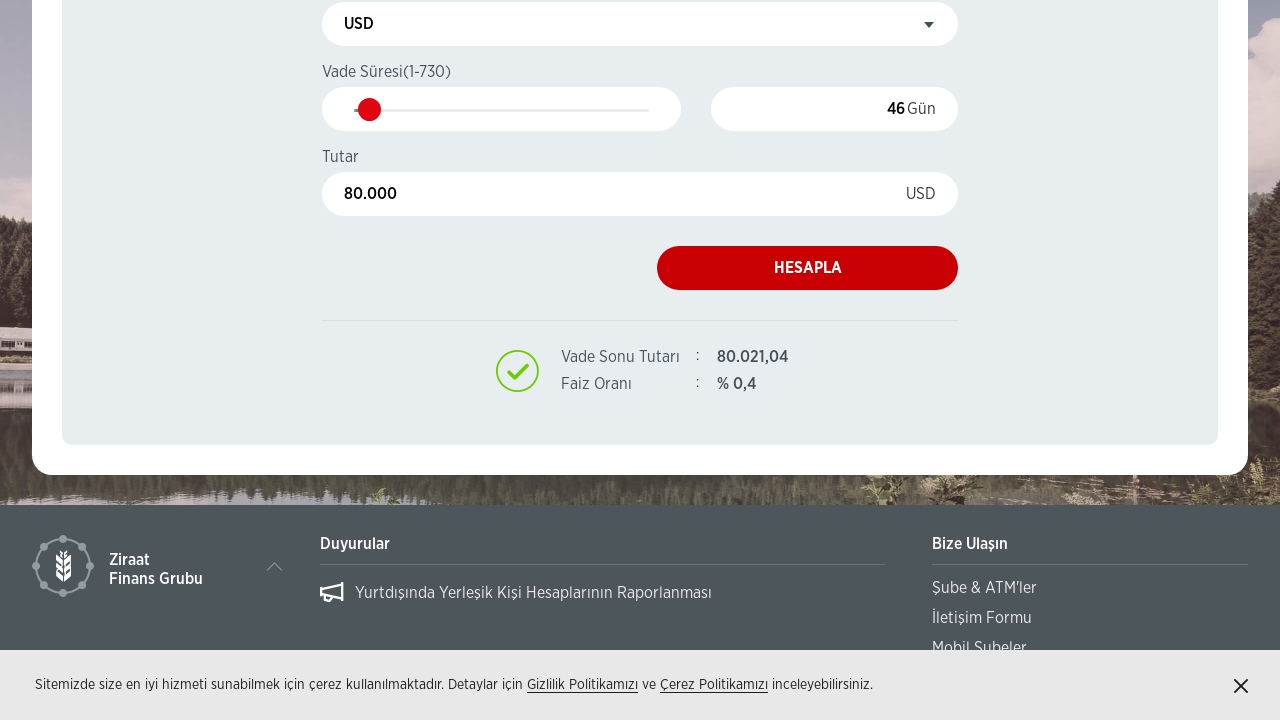

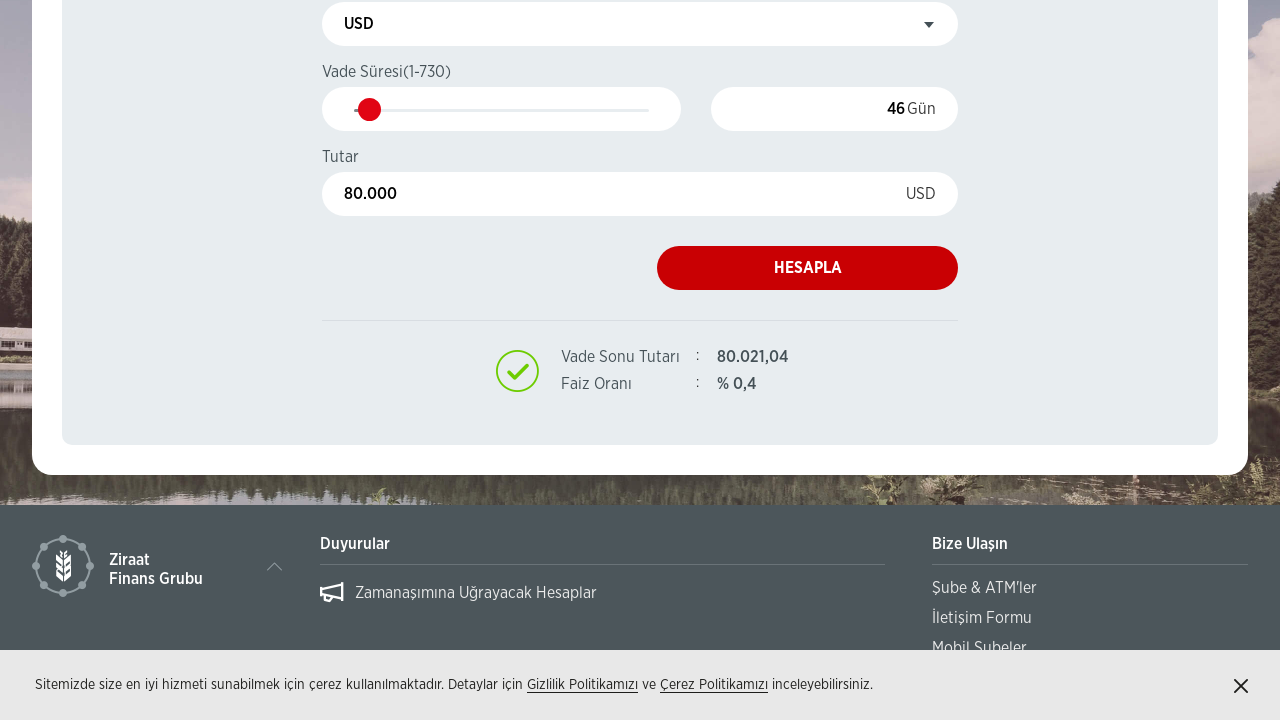